Tests the text box form on demoqa.com by filling in the Full Name field with a sample name

Starting URL: https://demoqa.com/text-box

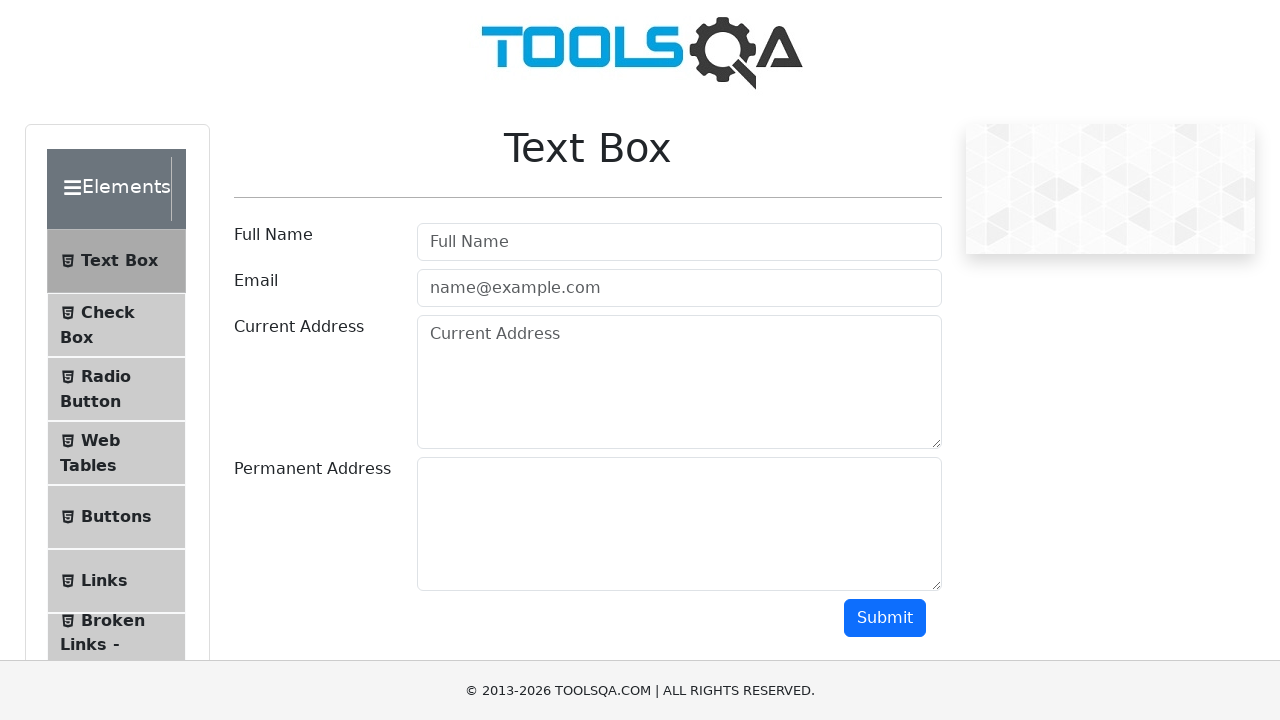

Filled Full Name field with 'Roshan Ghadge' on input[placeholder='Full Name']
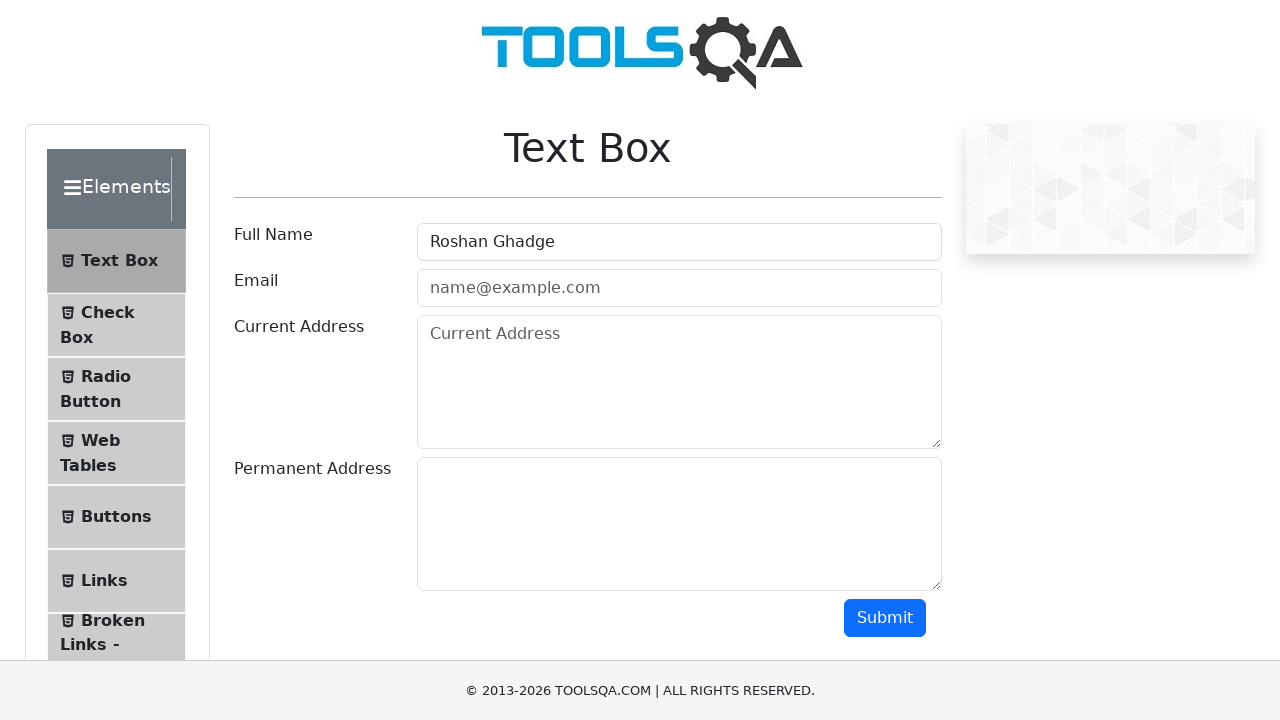

Waited 500ms for input to be registered
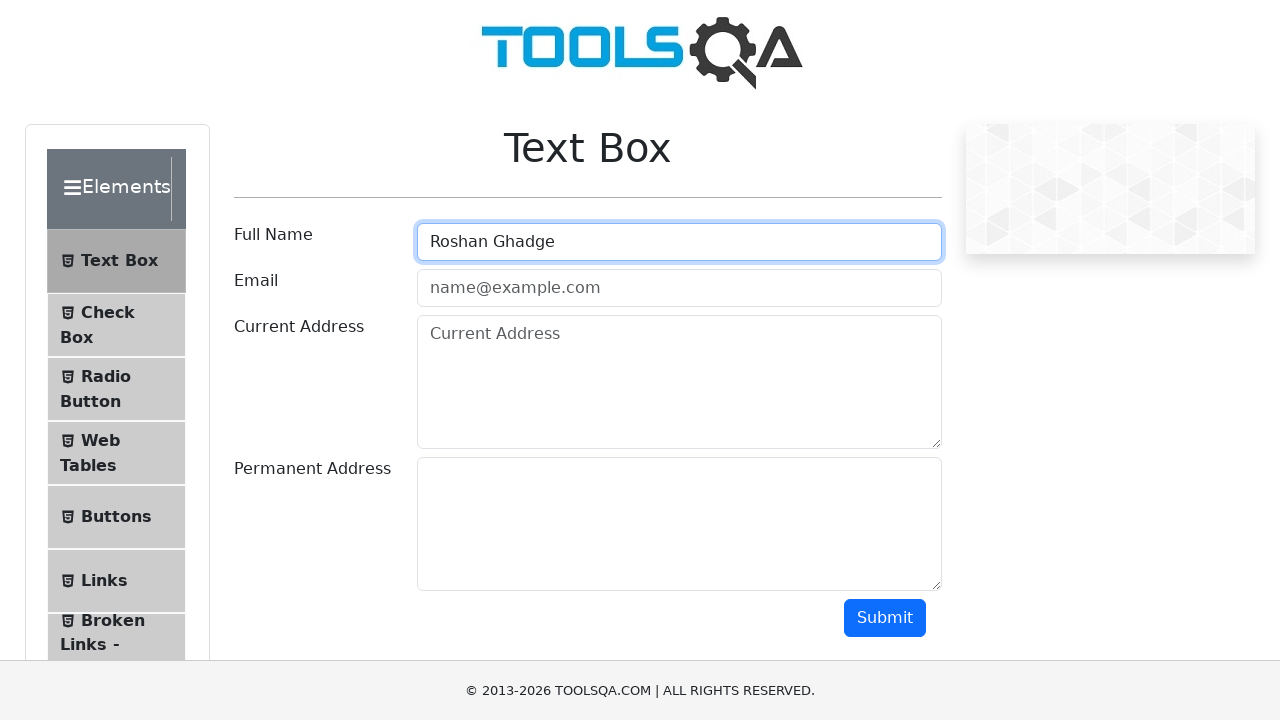

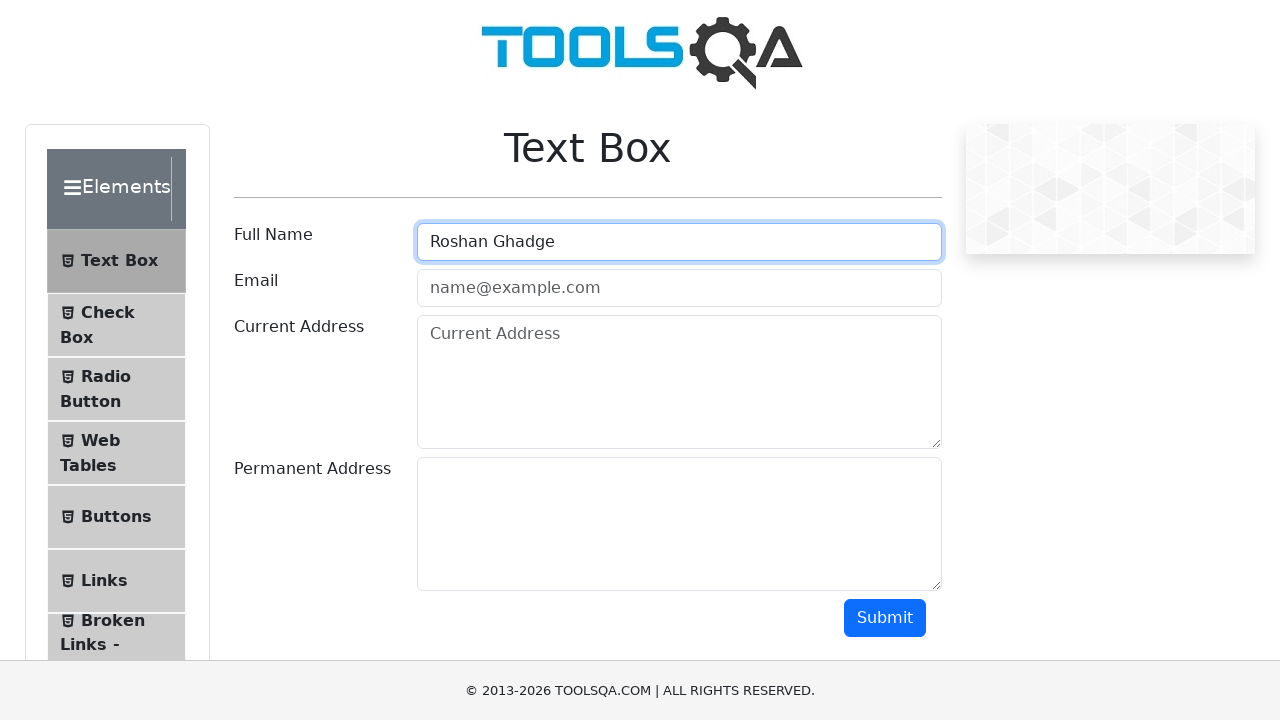